Tests dynamic control functionality by toggling a text field's enabled state and entering text into it

Starting URL: https://v1.training-support.net/selenium/dynamic-controls

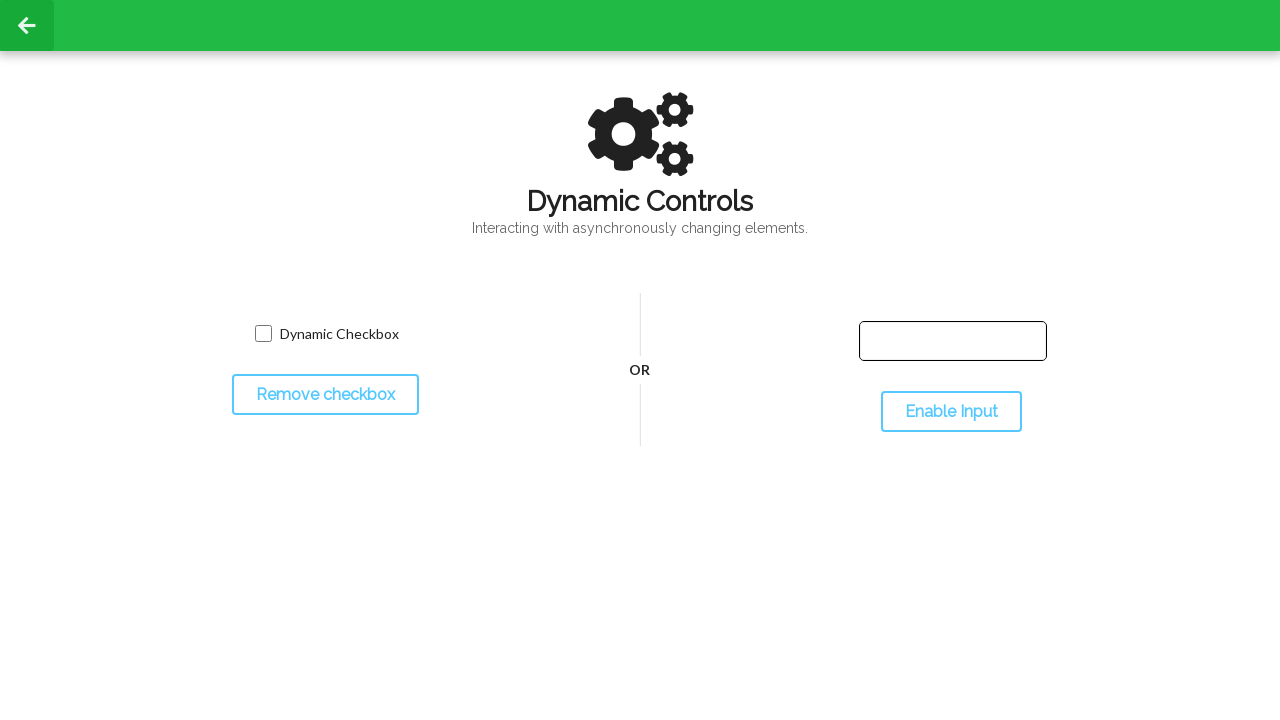

Located the text field element
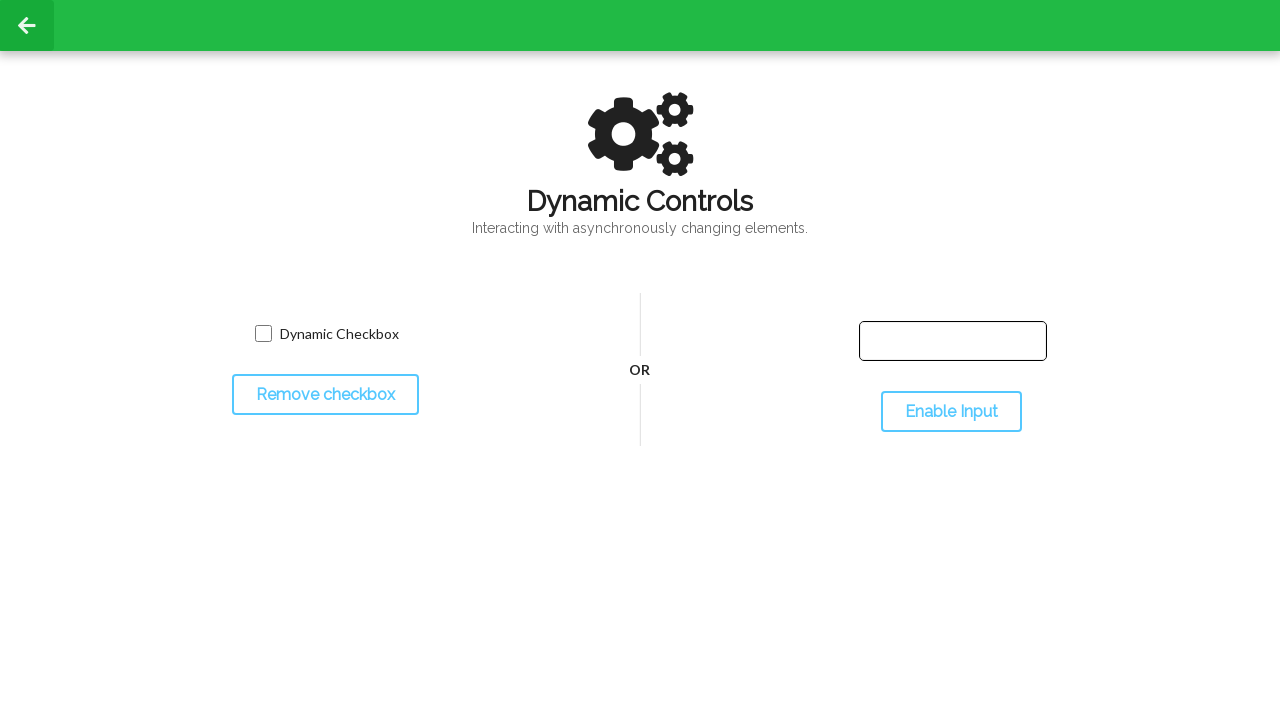

Verified that text field is initially disabled
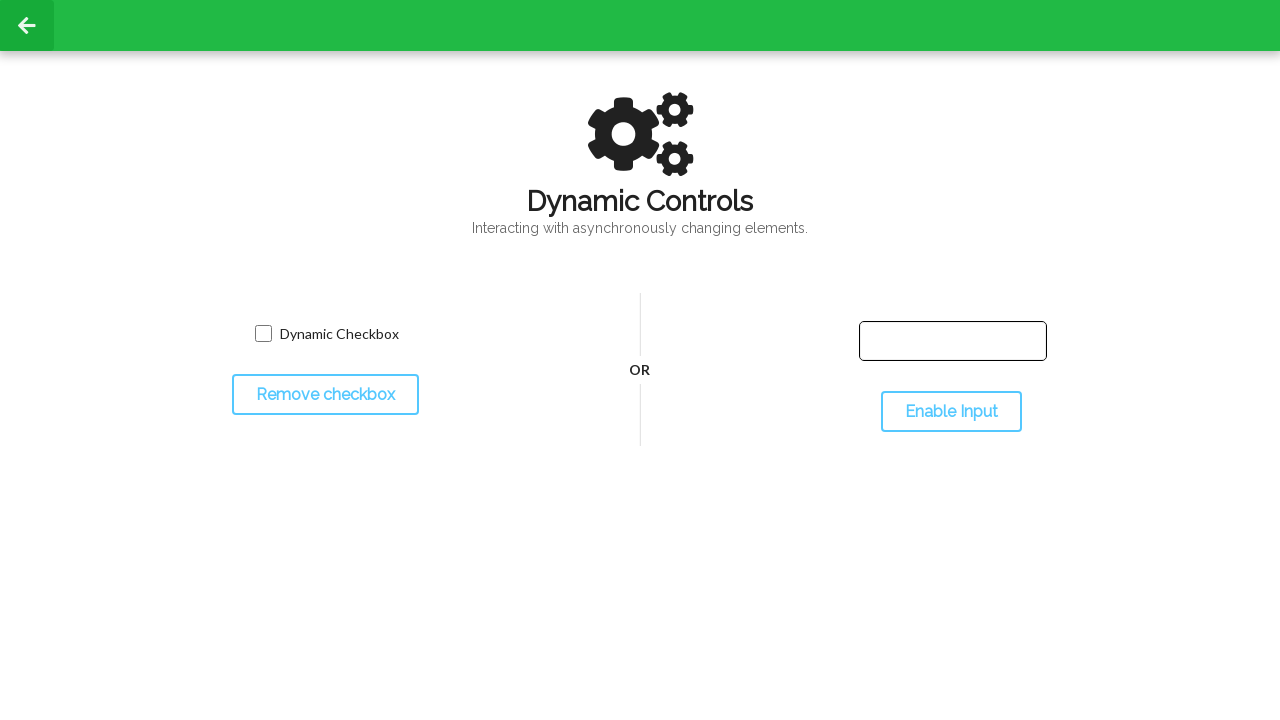

Clicked toggle button to enable the text field at (951, 412) on #toggleInput
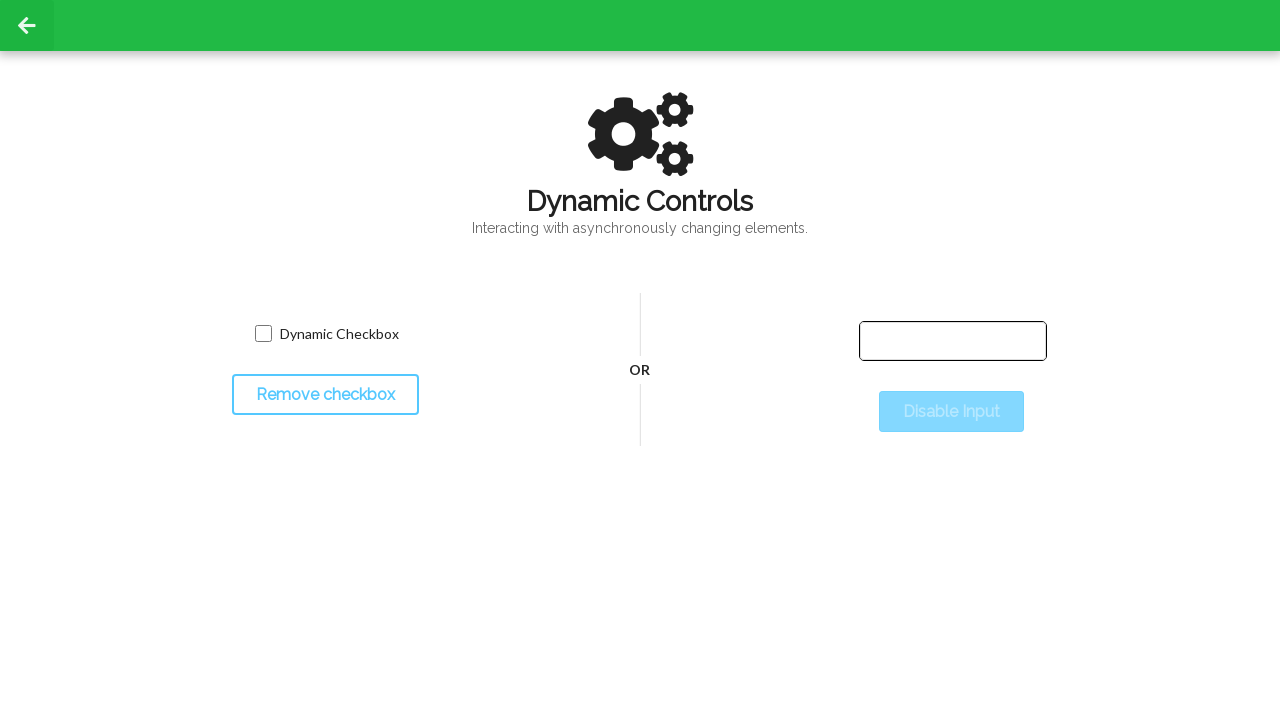

Waited for text field to become enabled
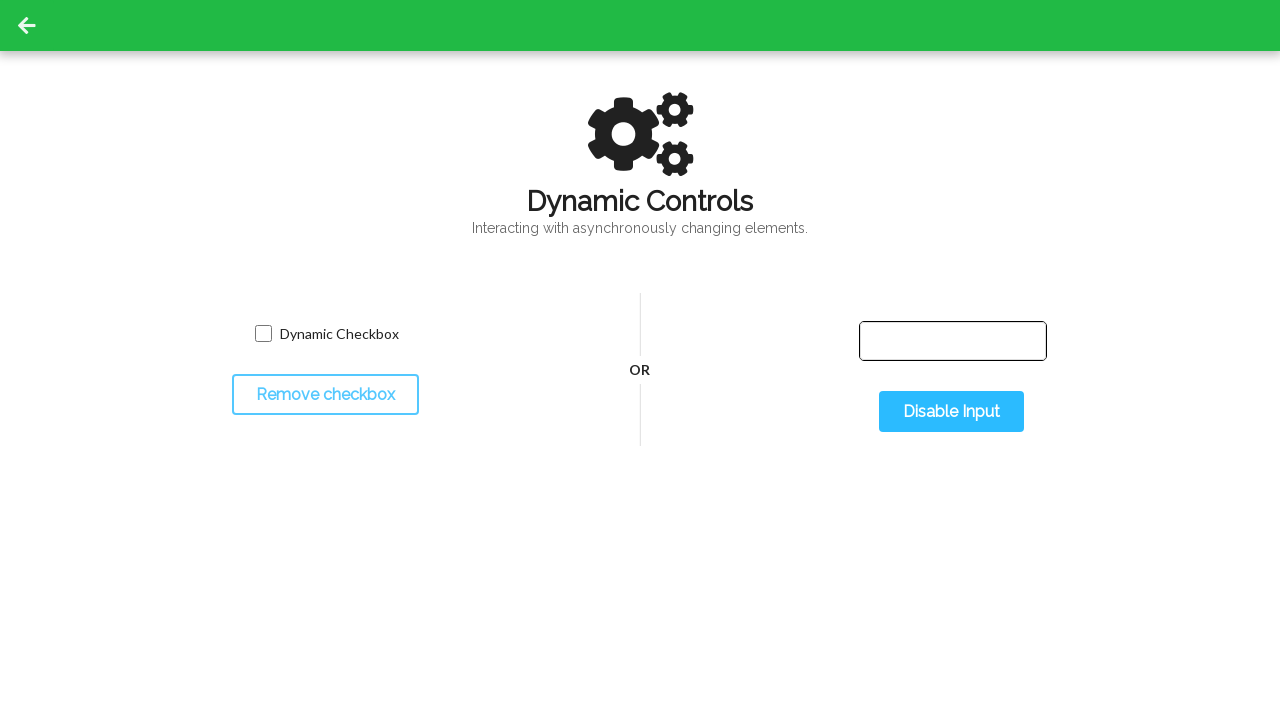

Entered text 'Field is enabled' into the text field on #input-text
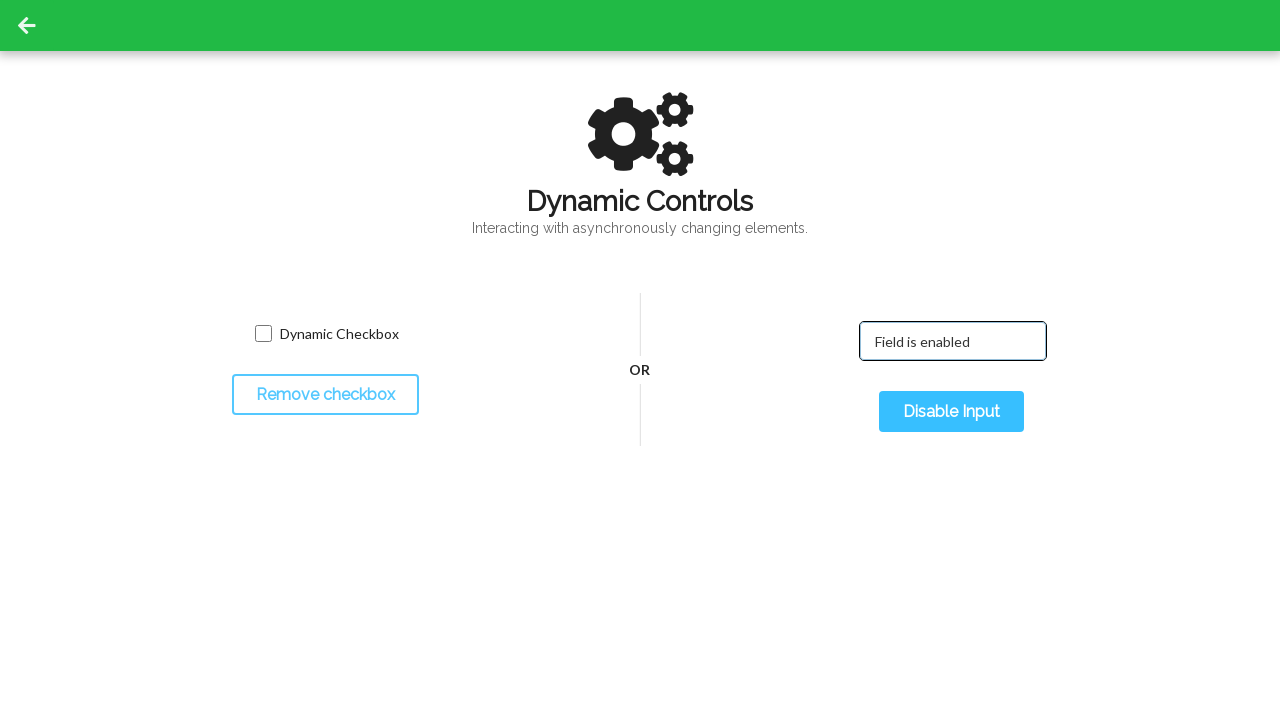

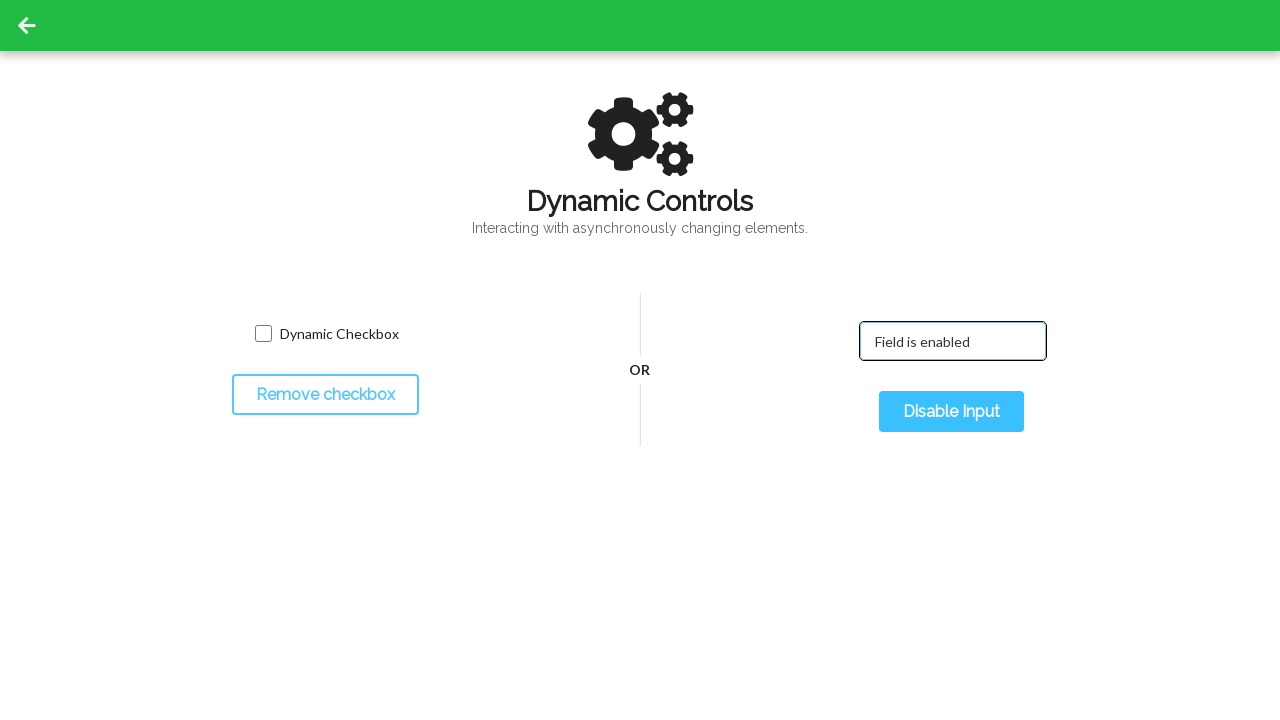